Tests checkbox functionality by verifying initial states, clicking checkboxes to toggle them, and verifying the changed states. First checkbox starts unchecked and is checked, second checkbox starts checked and is unchecked.

Starting URL: https://the-internet.herokuapp.com/checkboxes

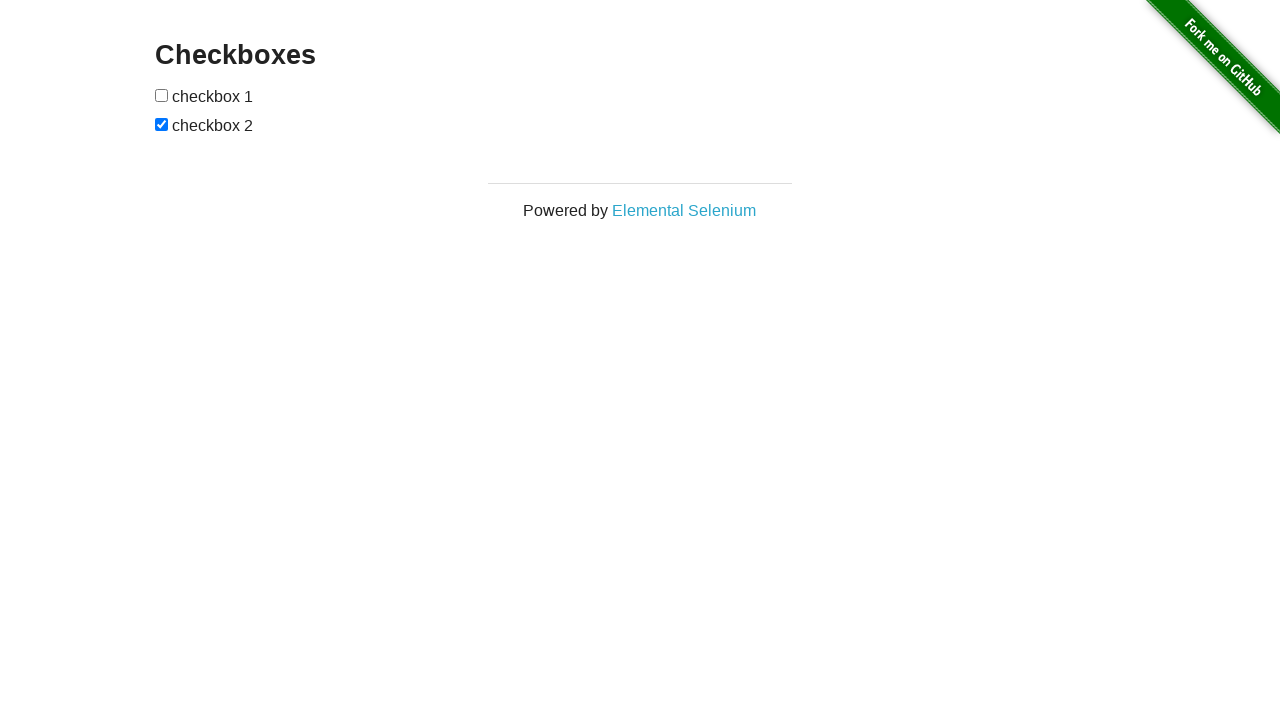

Located all checkboxes on the page
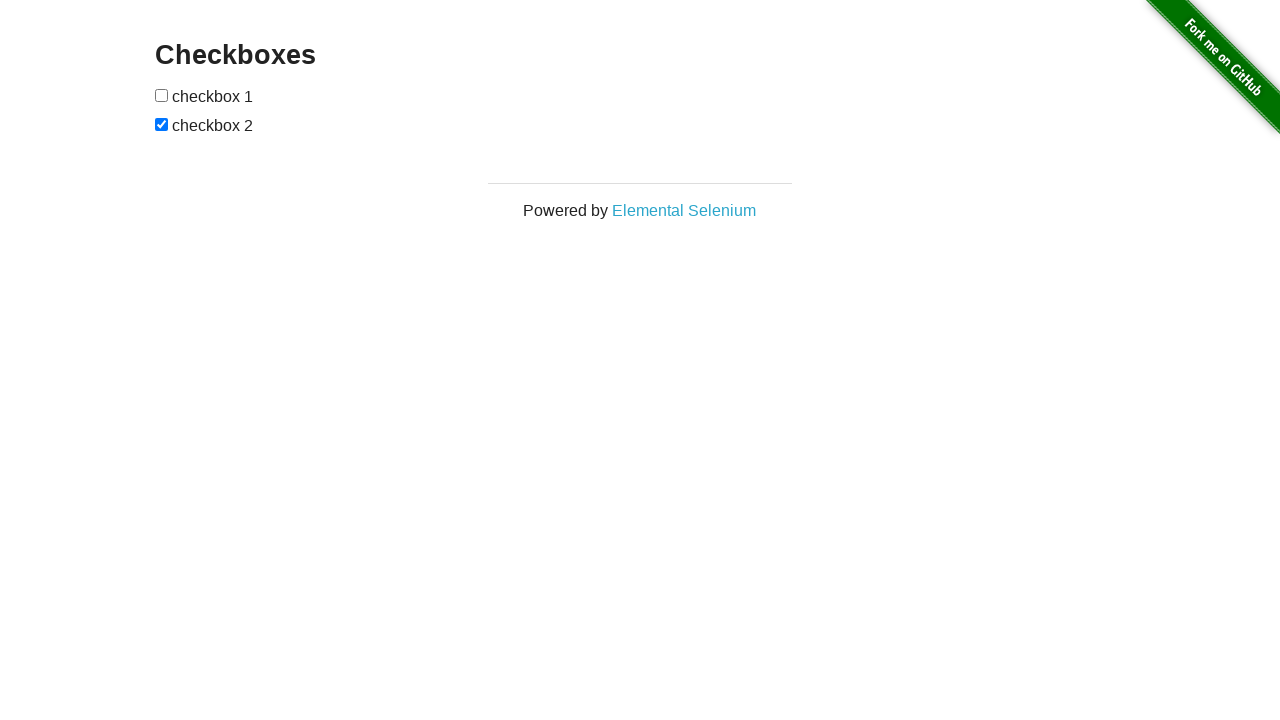

Verified first checkbox is initially unchecked
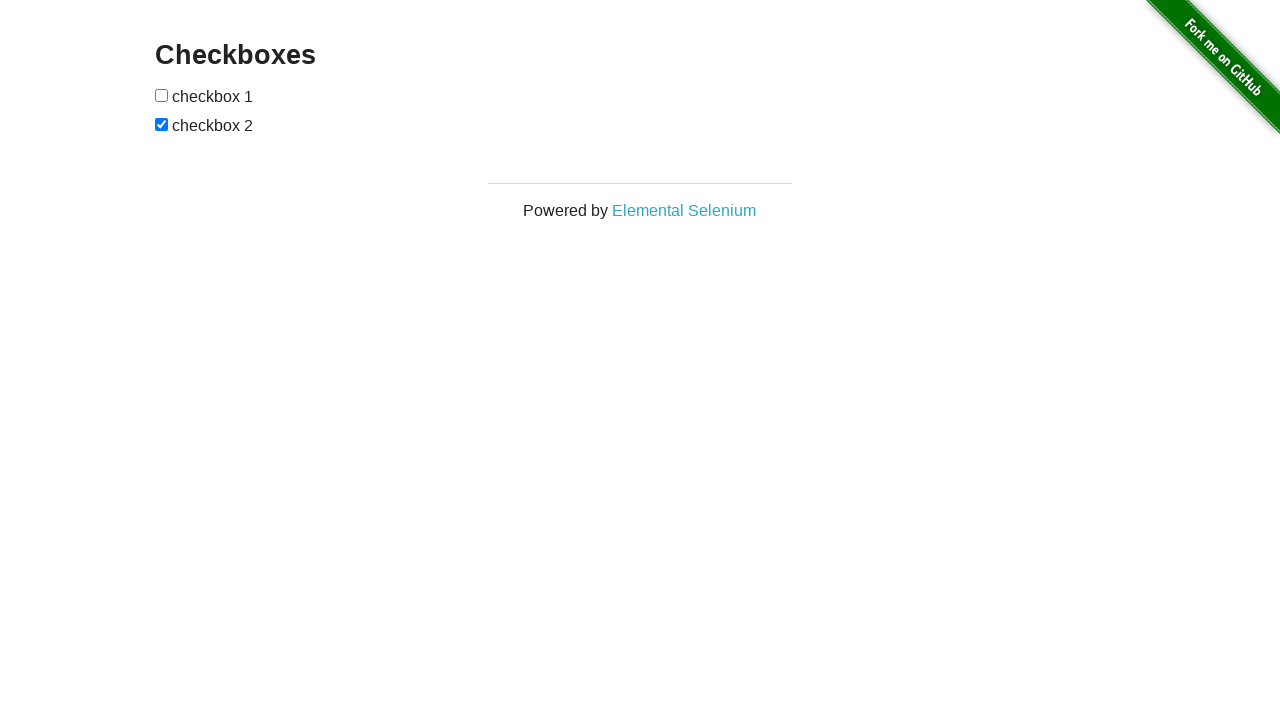

Clicked first checkbox to check it at (162, 95) on [type=checkbox] >> nth=0
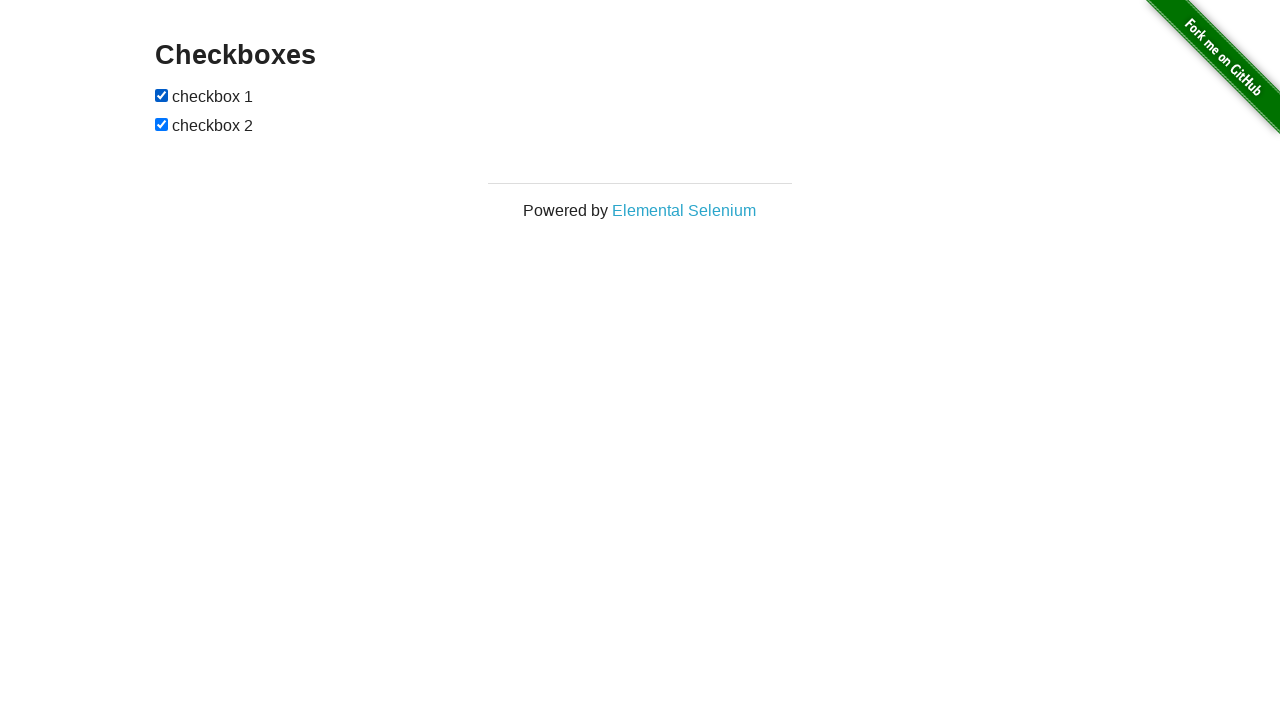

Verified first checkbox is now checked
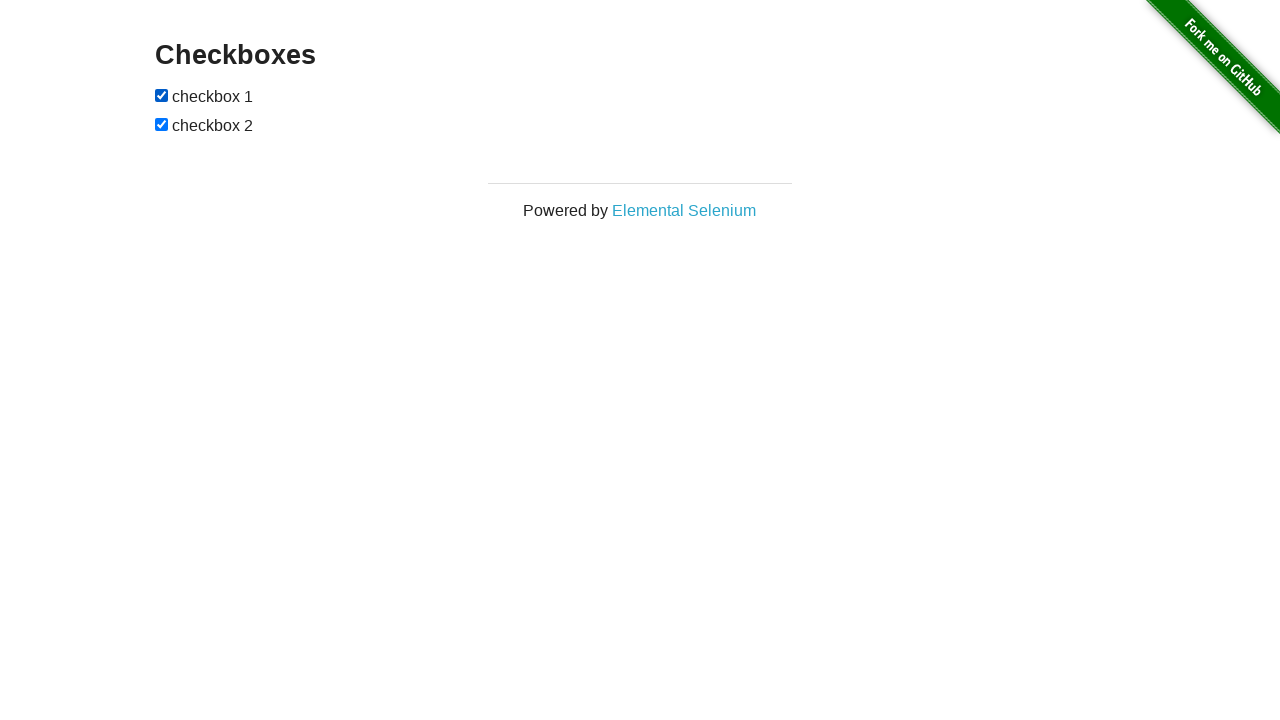

Verified second checkbox is initially checked
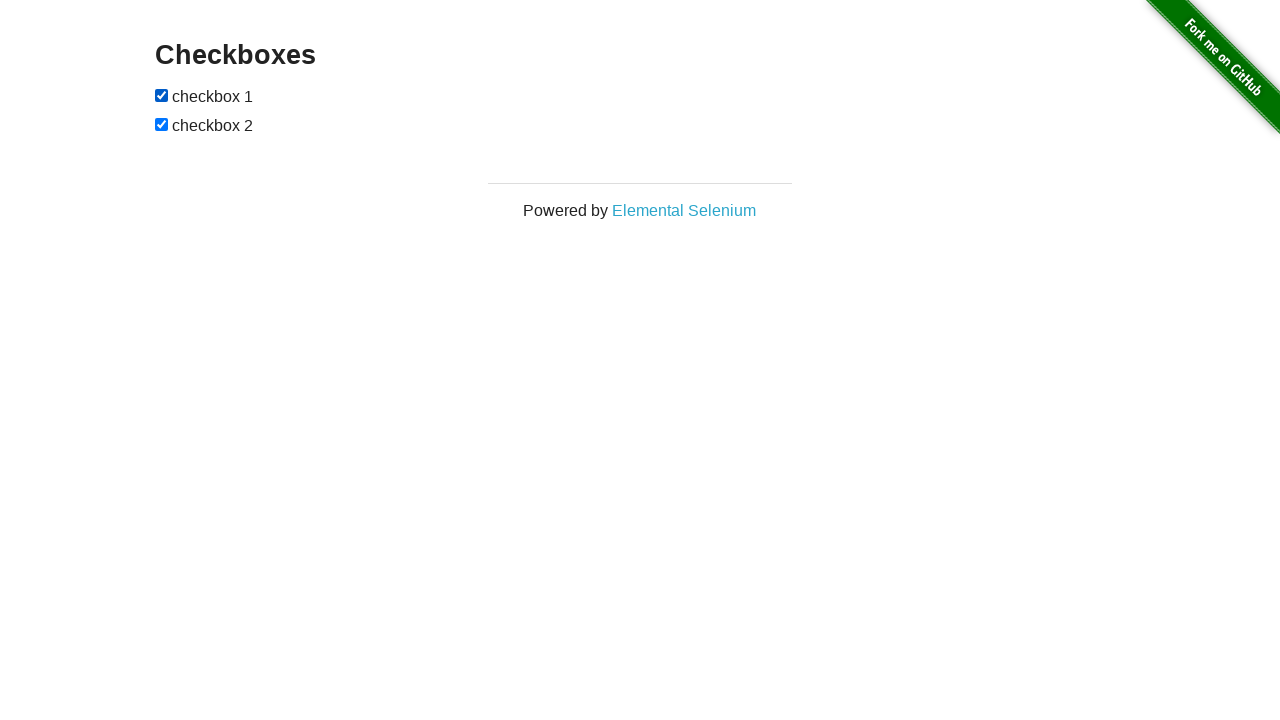

Clicked second checkbox to uncheck it at (162, 124) on [type=checkbox] >> nth=1
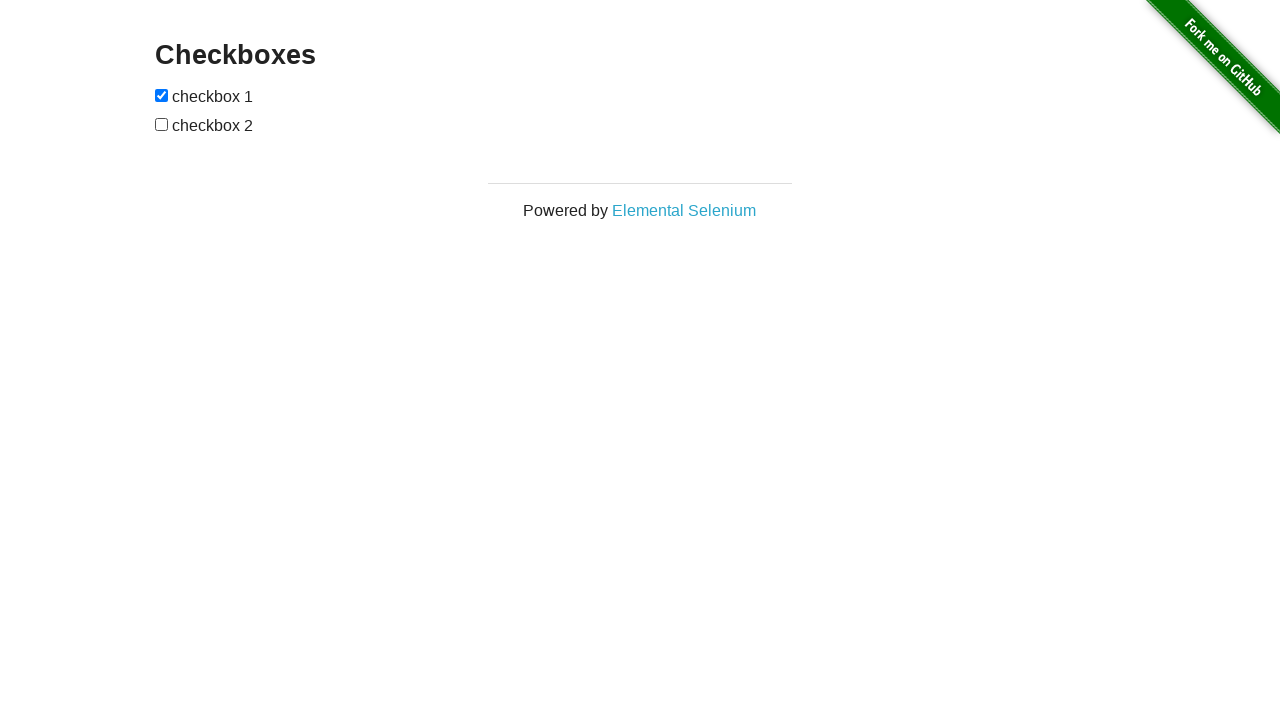

Verified second checkbox is now unchecked
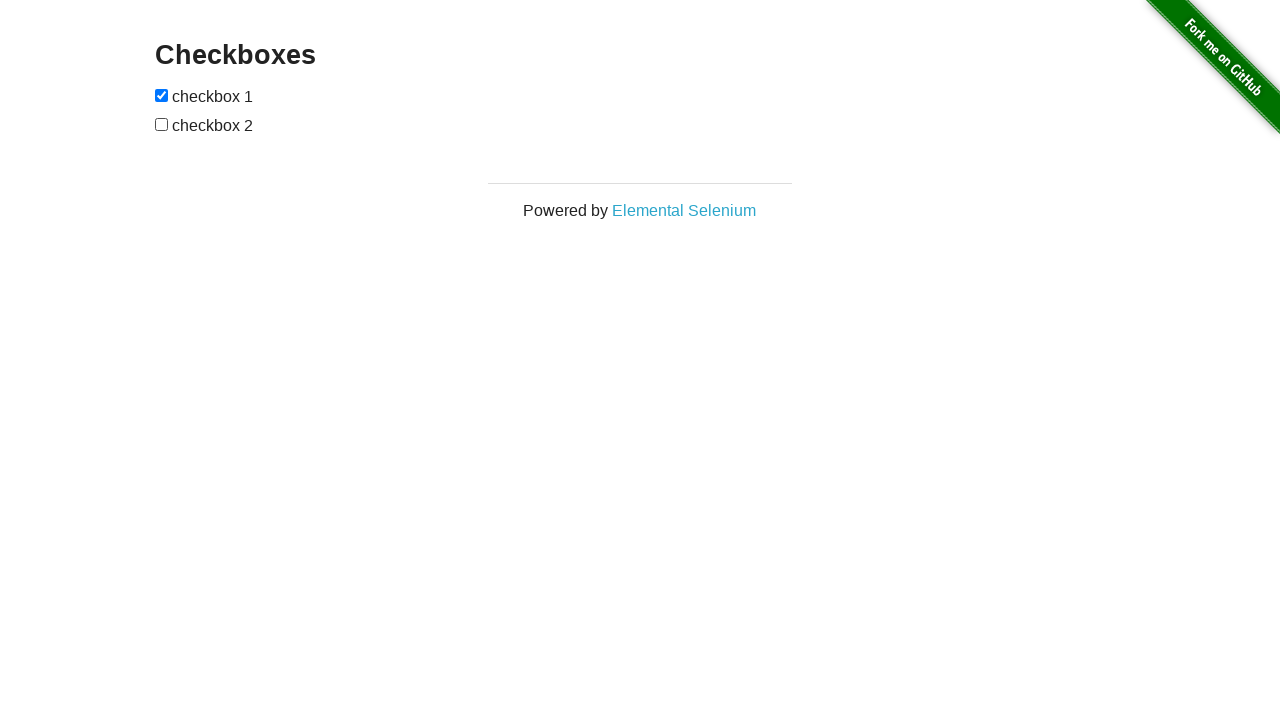

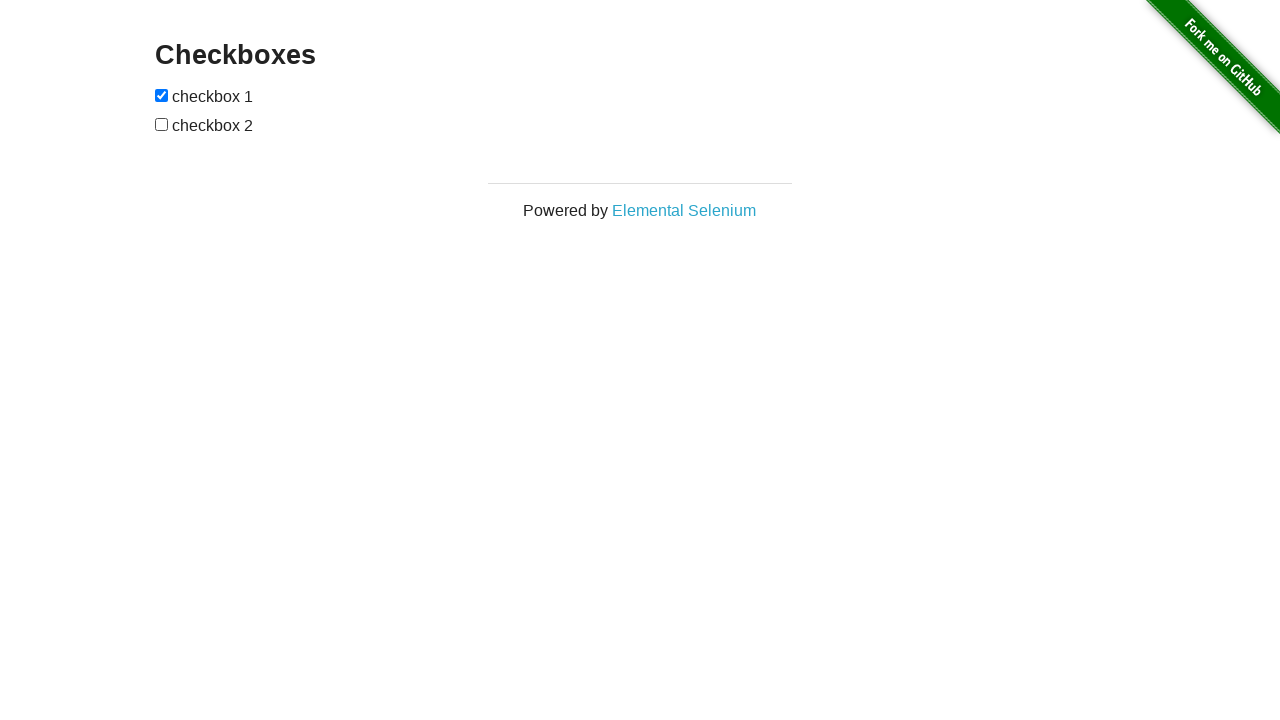